Navigates to sparkkorea.com and clicks on the quiz menu item

Starting URL: https://sparkkorea.com

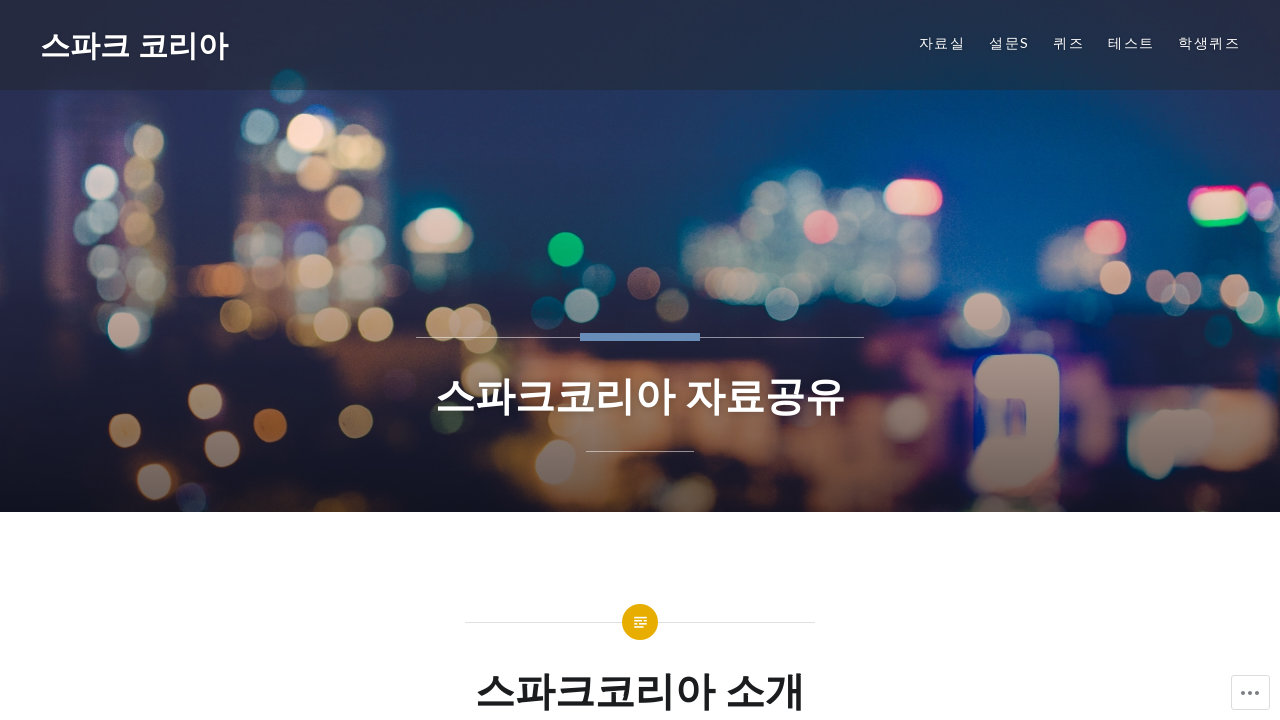

Navigated to https://sparkkorea.com
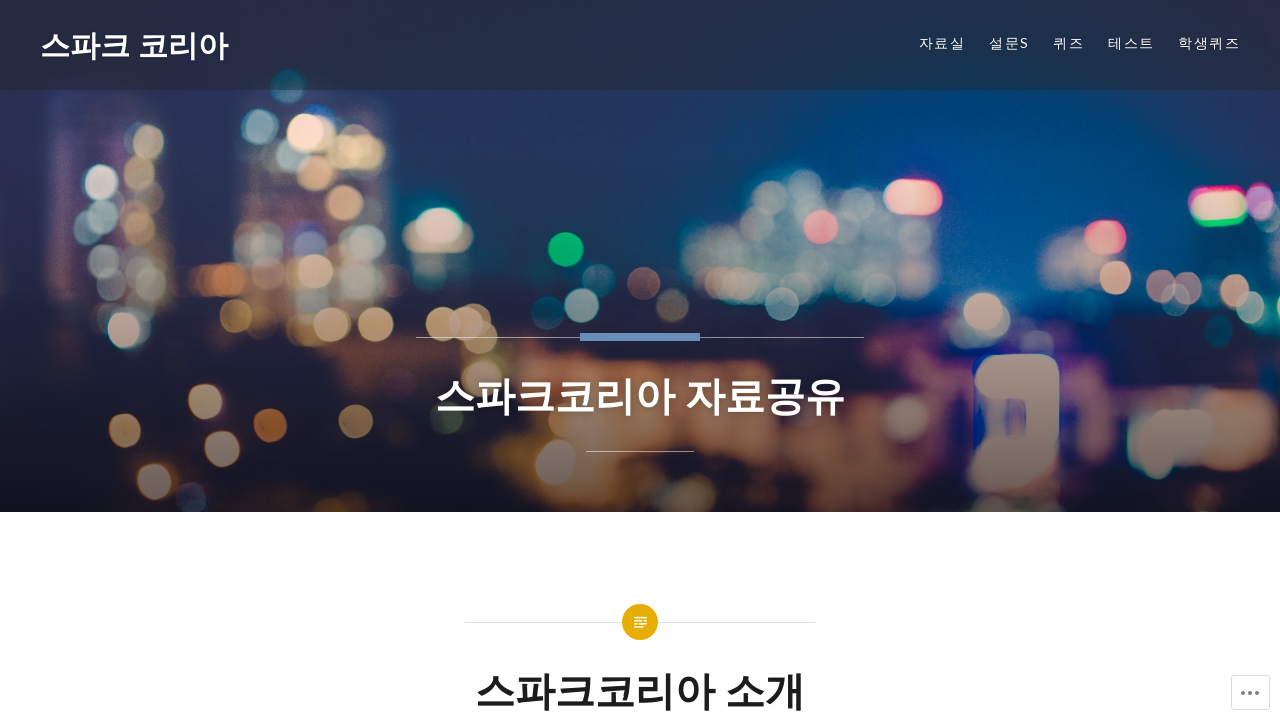

Clicked on the quiz menu item at (1069, 43) on #menu-item-382 a
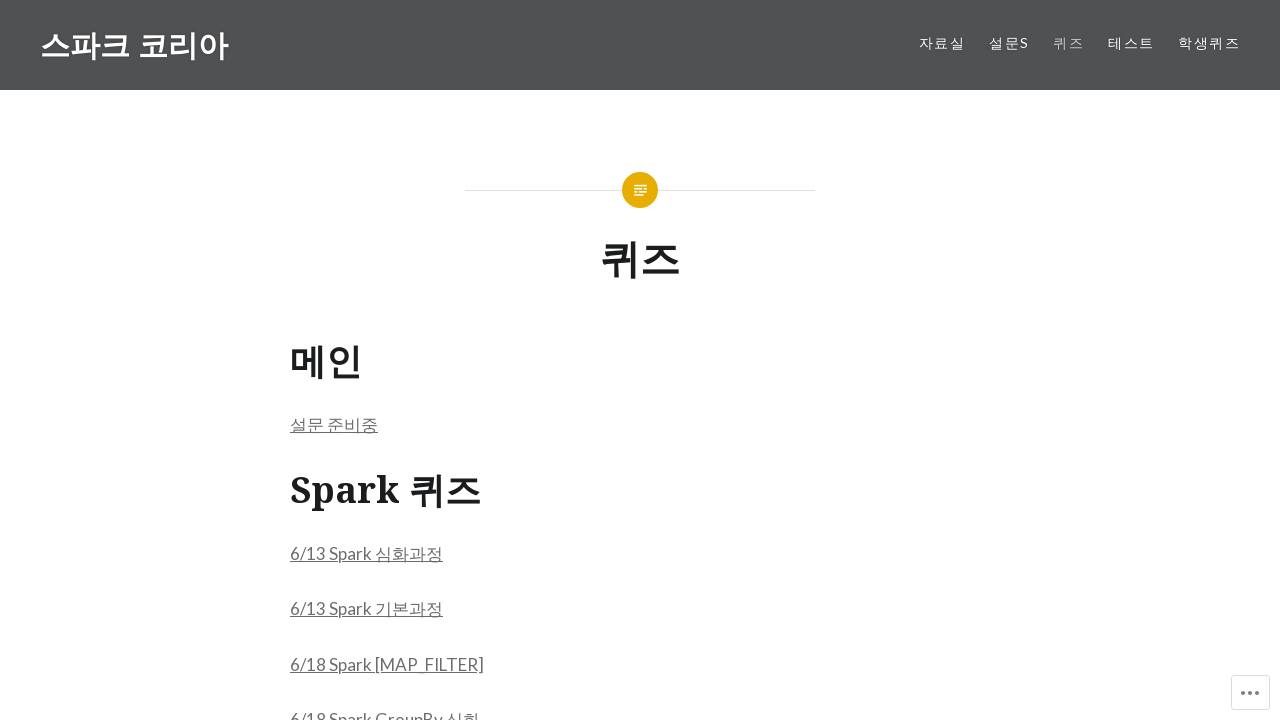

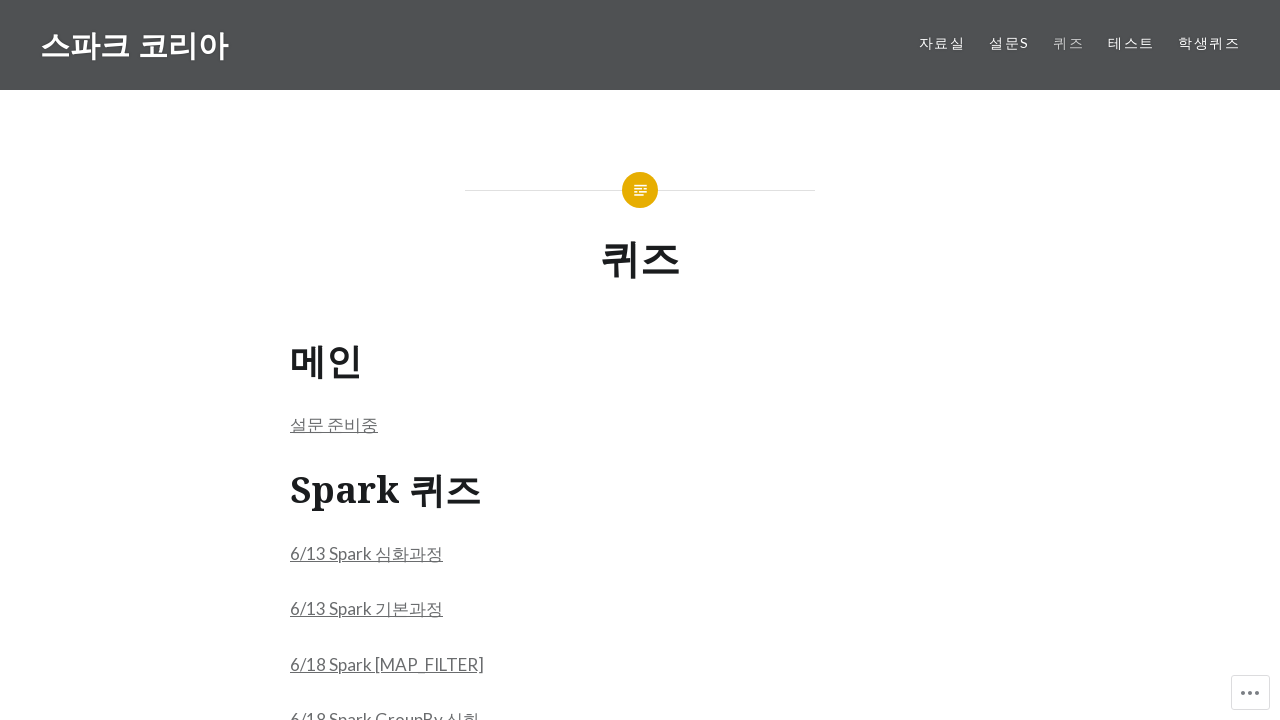